Tests drag and drop functionality by dragging various items (mobile and laptop accessories) to their respective category containers

Starting URL: https://demoapps.qspiders.com/ui?scenario=1

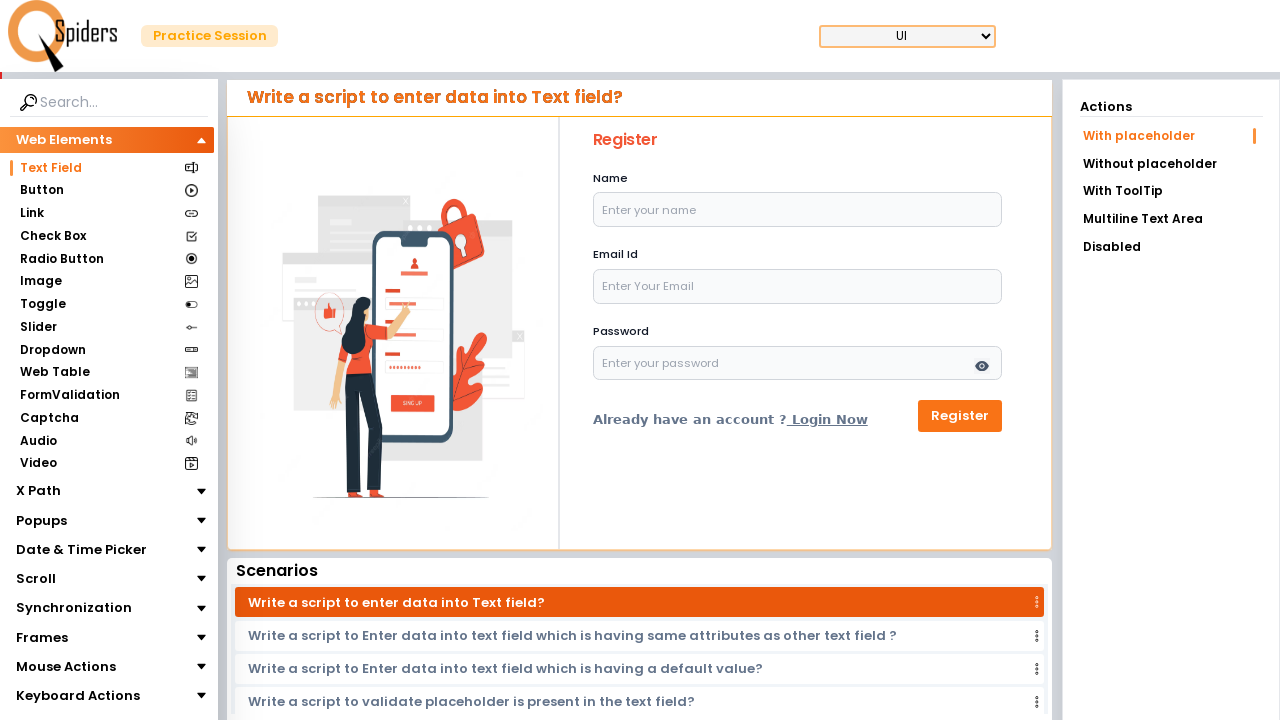

Clicked on Mouse Actions section at (66, 667) on xpath=//section[text()='Mouse Actions']
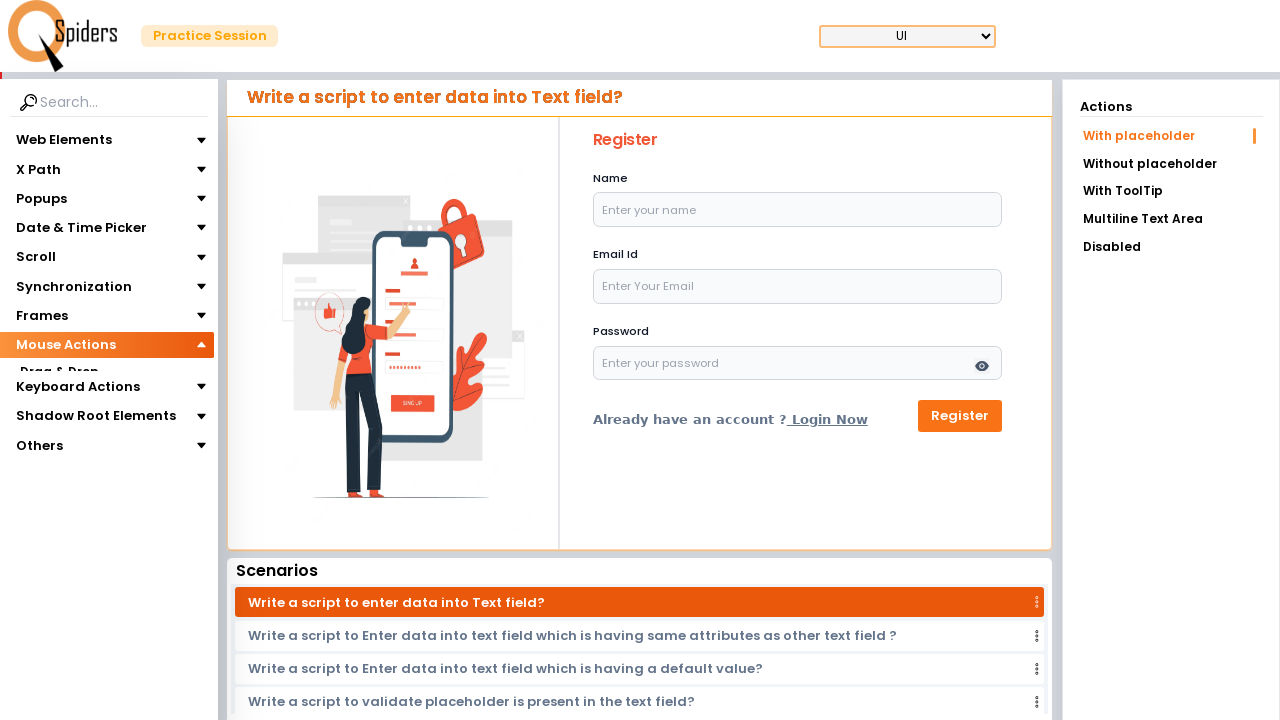

Clicked on Drag & Drop section at (59, 373) on xpath=//section[text()='Drag & Drop']
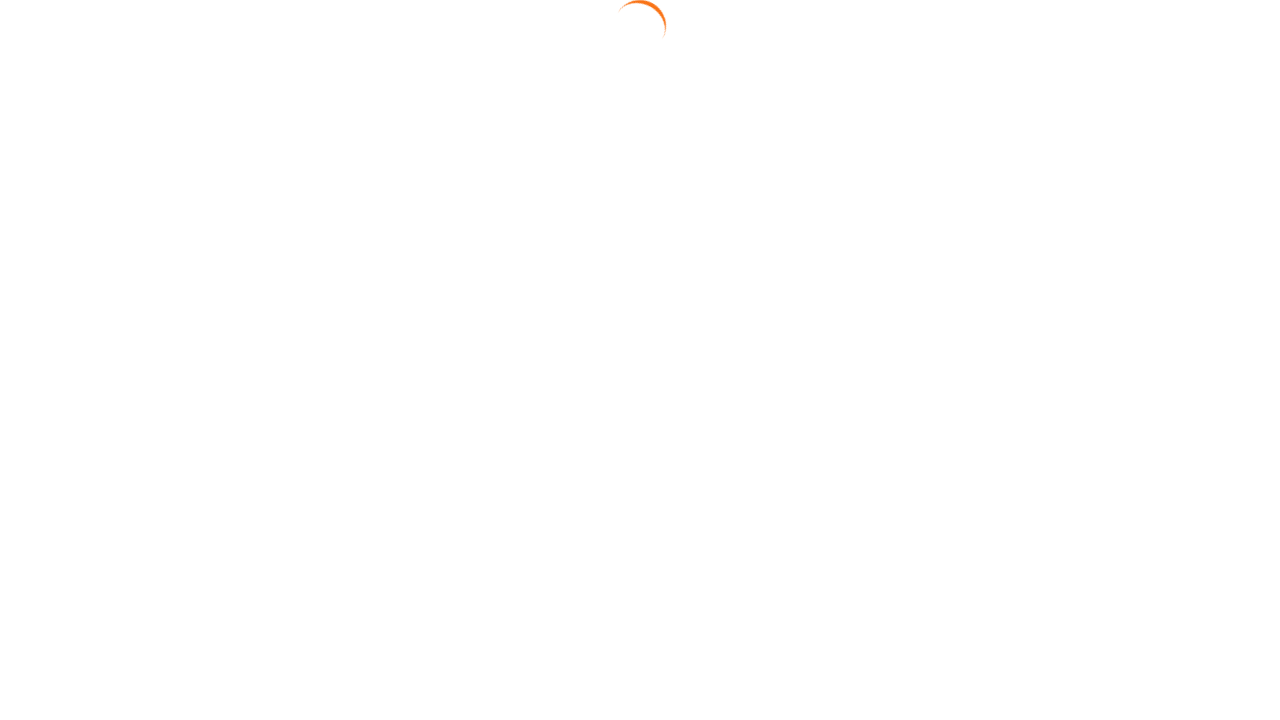

Clicked on Drag Position link at (1171, 193) on xpath=//a[text()='Drag Position']
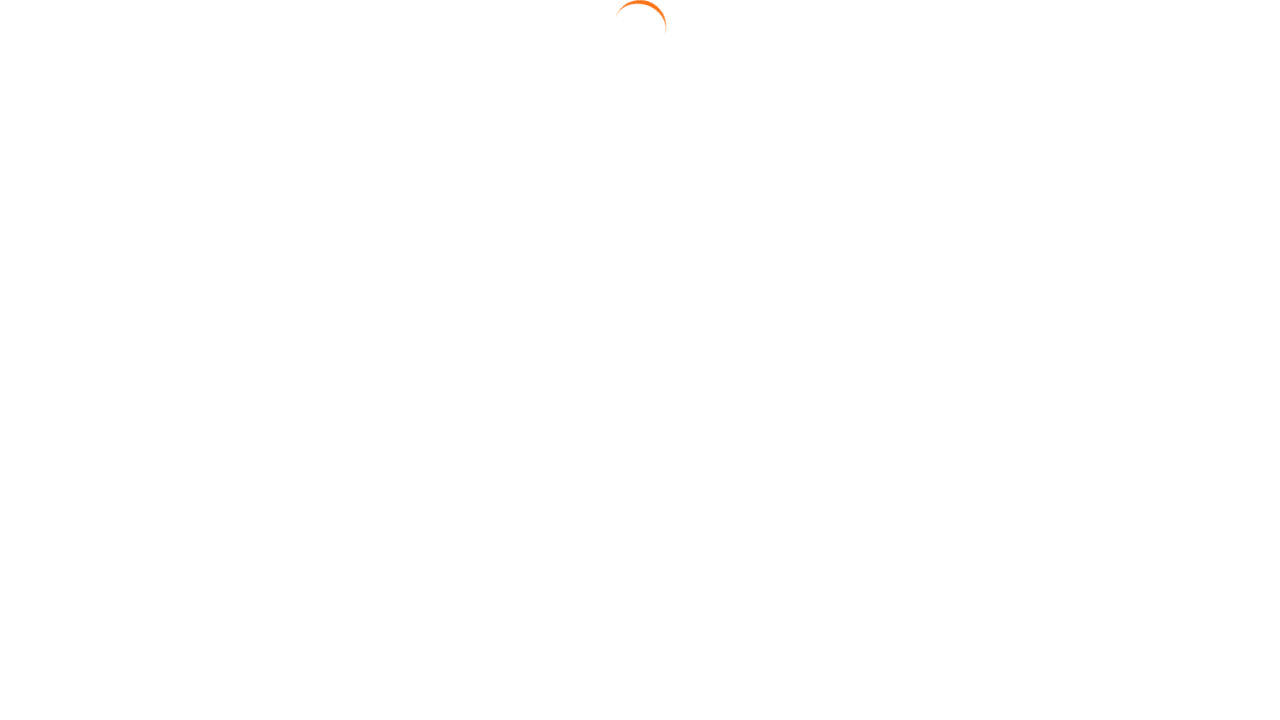

Dragged Mobile Charger to Mobile Accessories container at (834, 139)
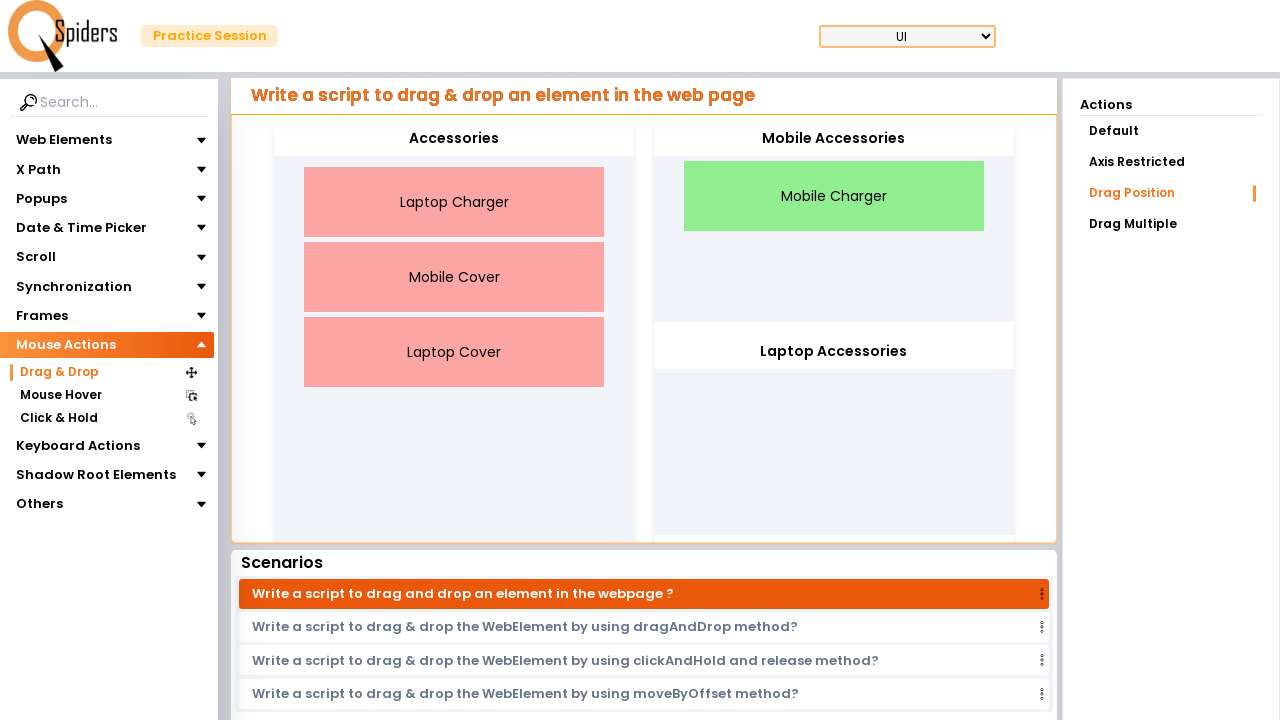

Dragged Mobile Cover to Mobile Accessories container at (834, 139)
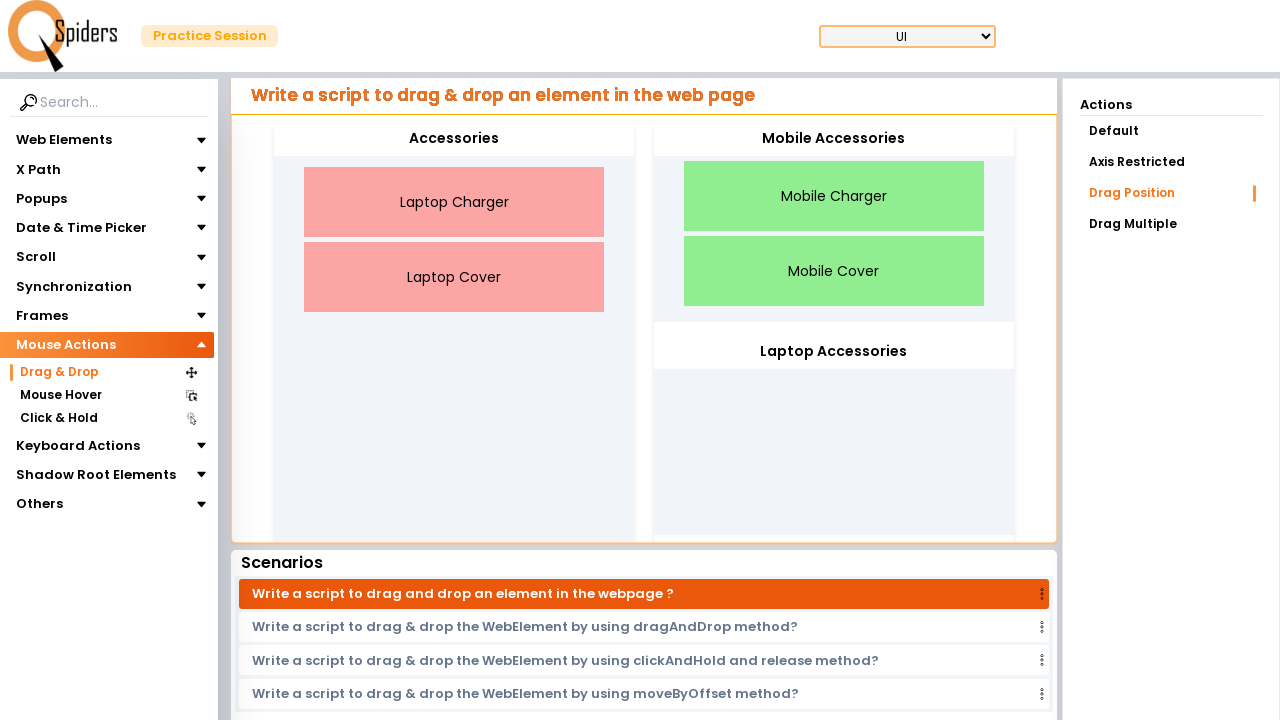

Dragged Laptop Charger to Laptop Accessories container at (834, 352)
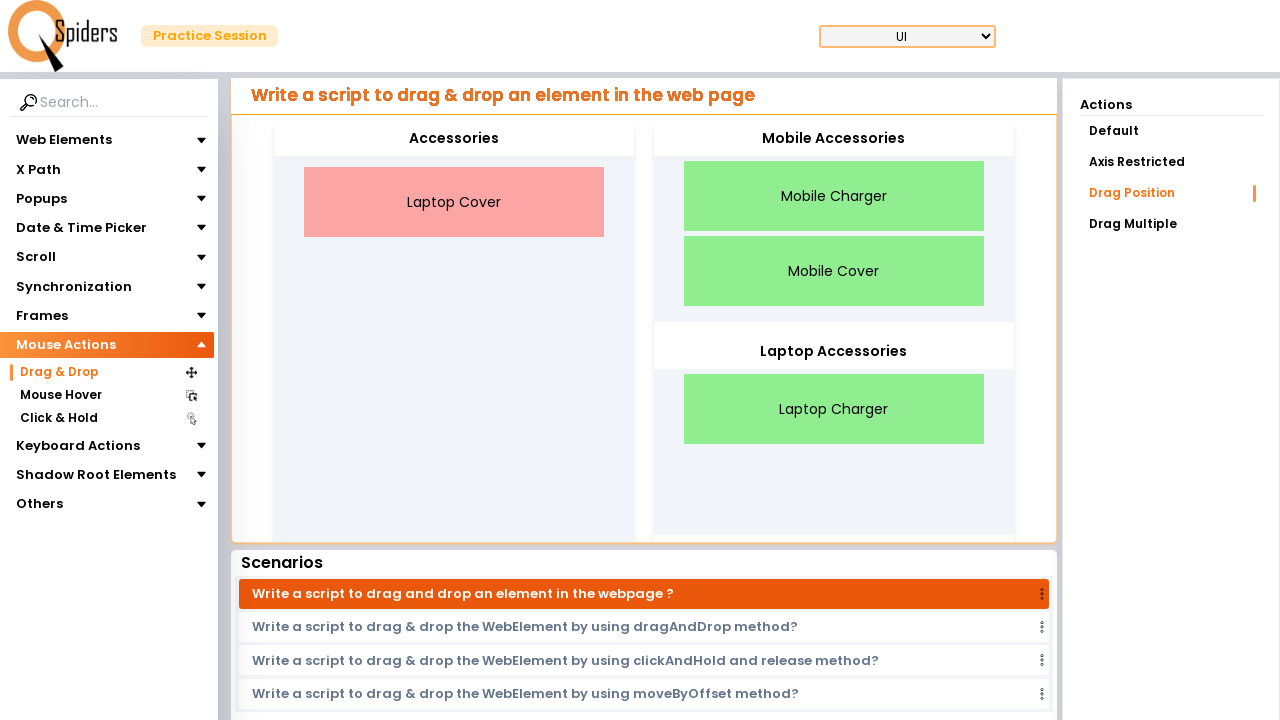

Dragged Laptop Cover to Laptop Accessories container at (834, 352)
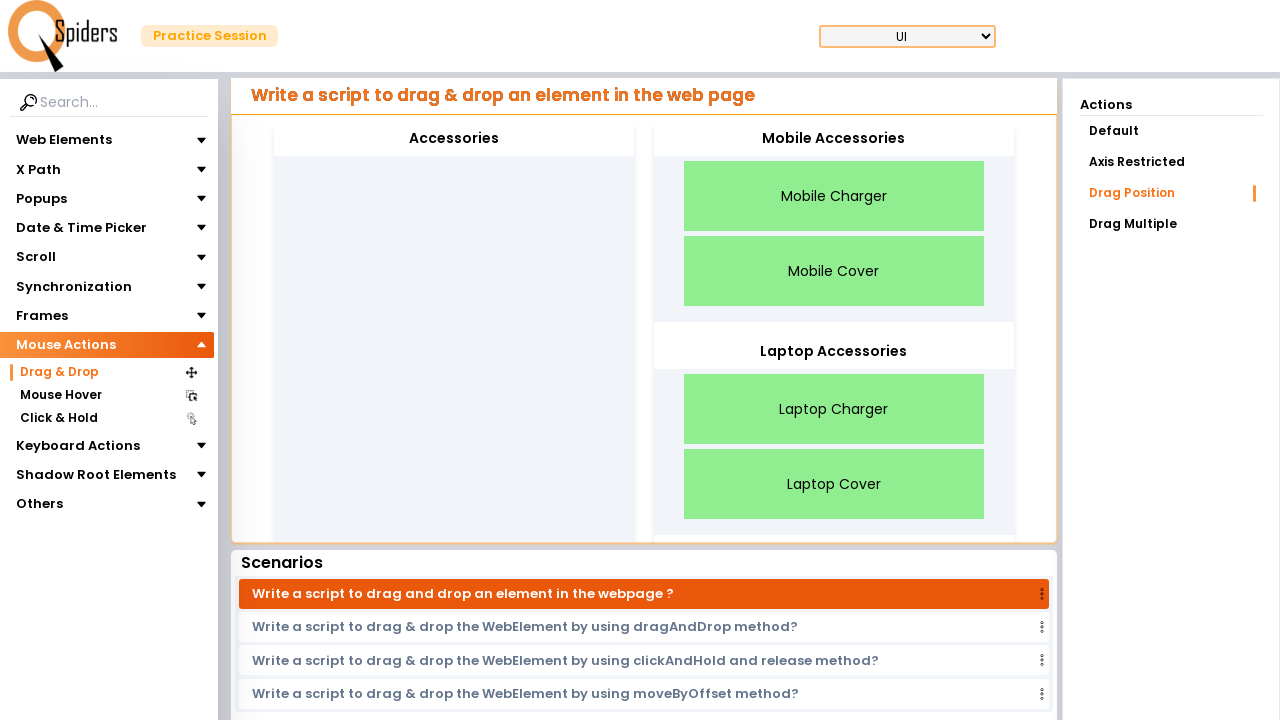

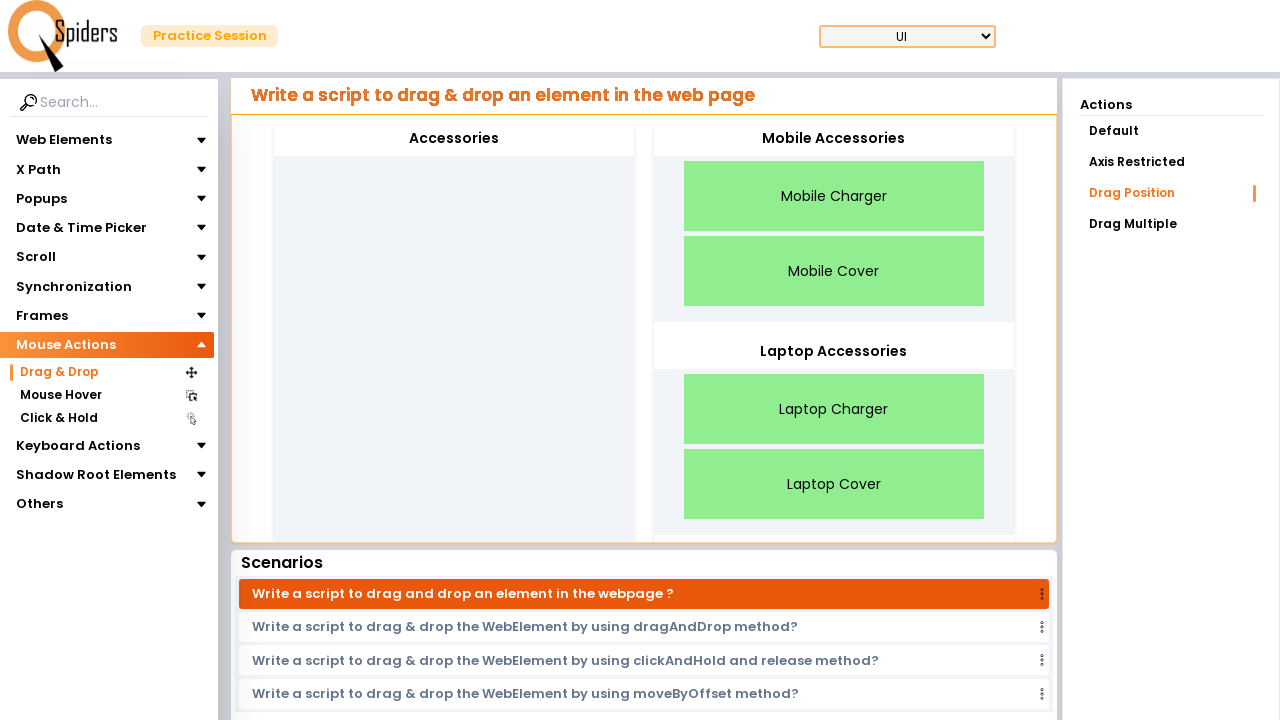